Tests the remember me checkbox functionality on a signin page by verifying its default state and toggling it

Starting URL: https://intellipaat.com/signin/

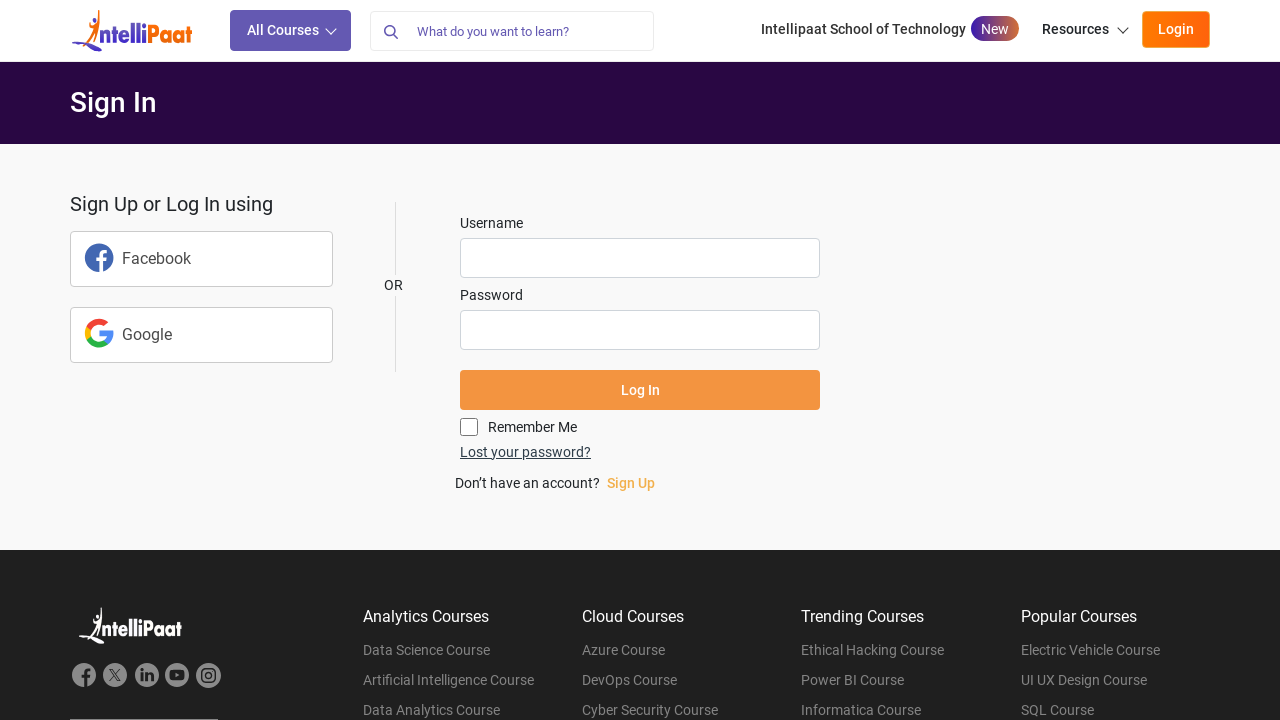

Navigated to signin page at https://intellipaat.com/signin/
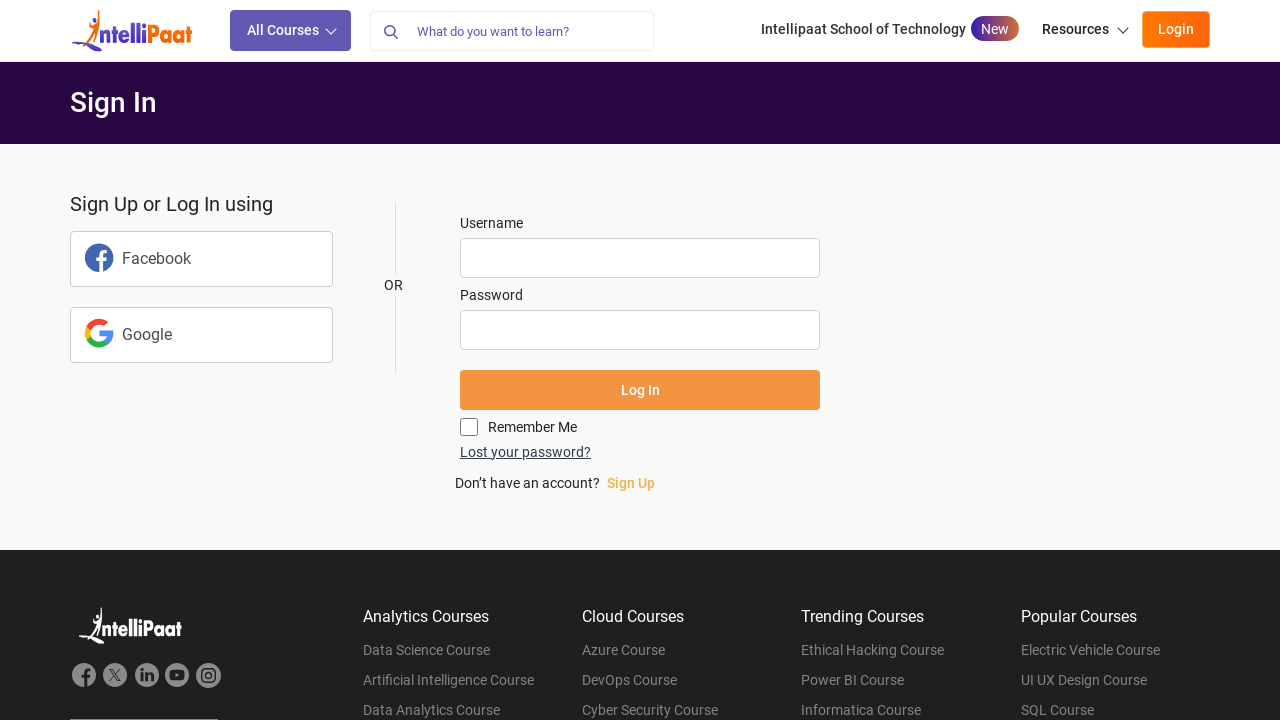

Located remember me checkbox element
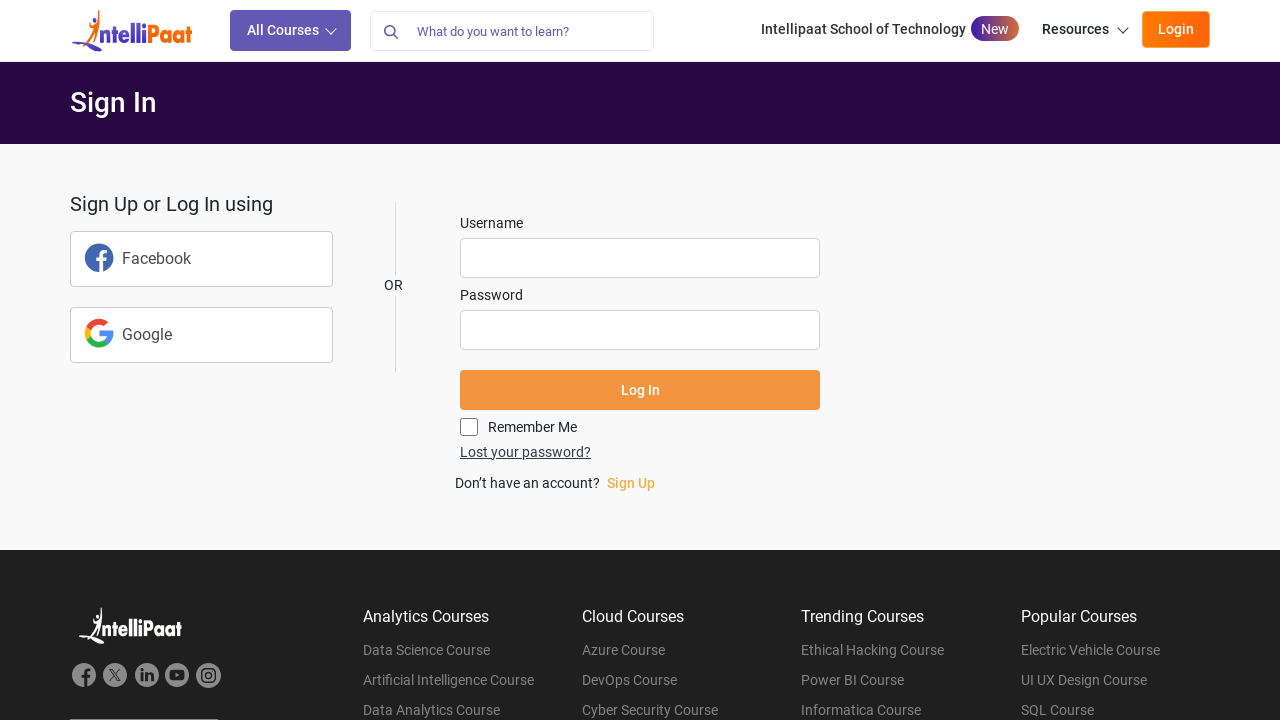

Verified remember me checkbox is not checked by default
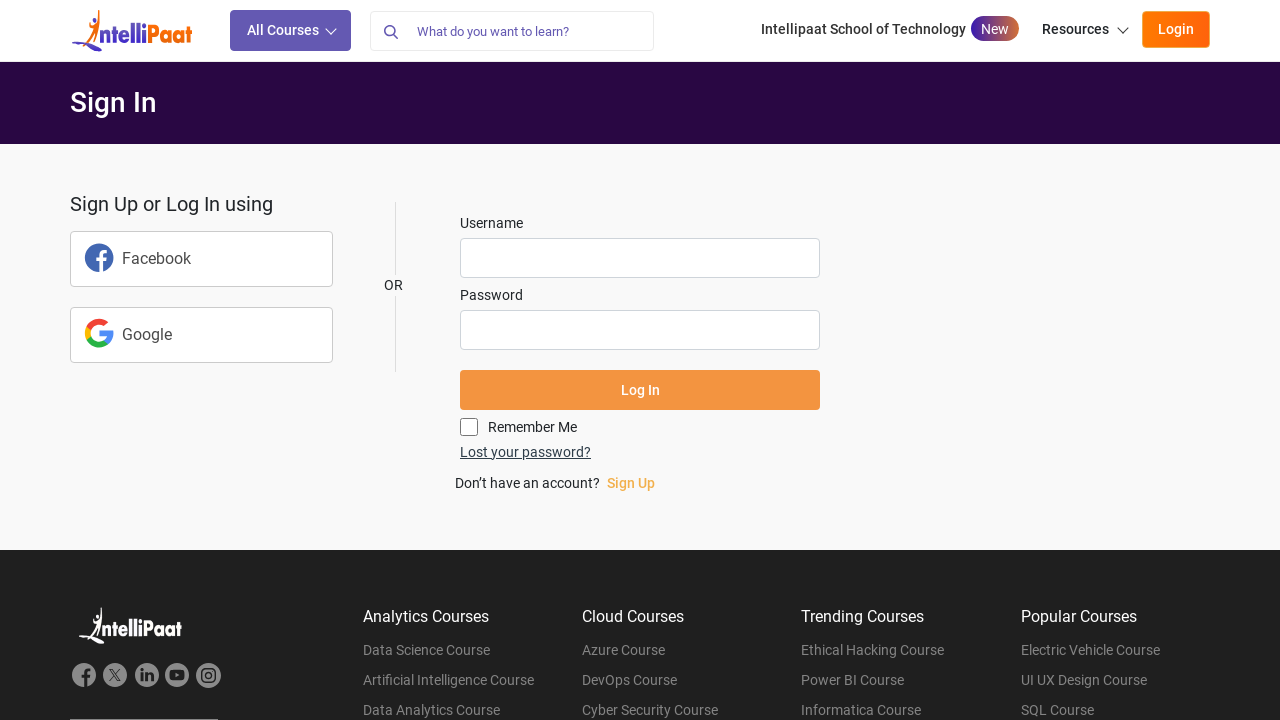

Clicked the remember me checkbox at (469, 427) on input[name='rememberme']
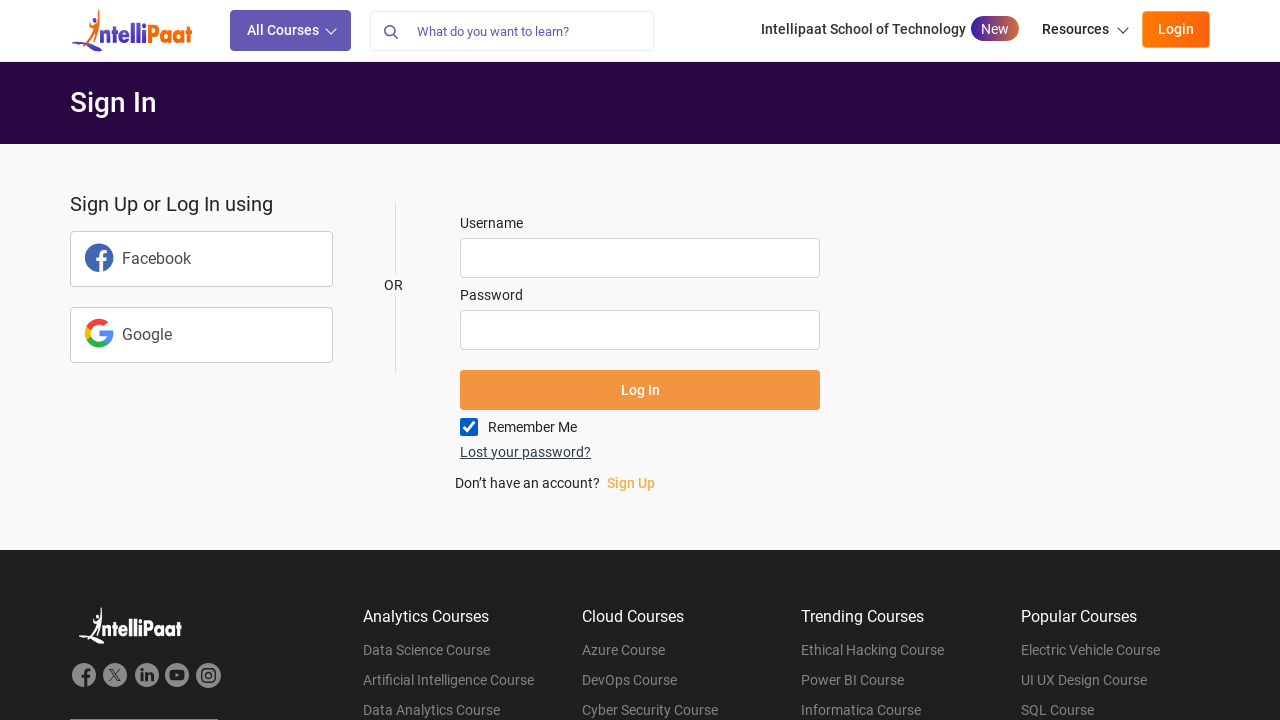

Verified remember me checkbox is now selected after clicking
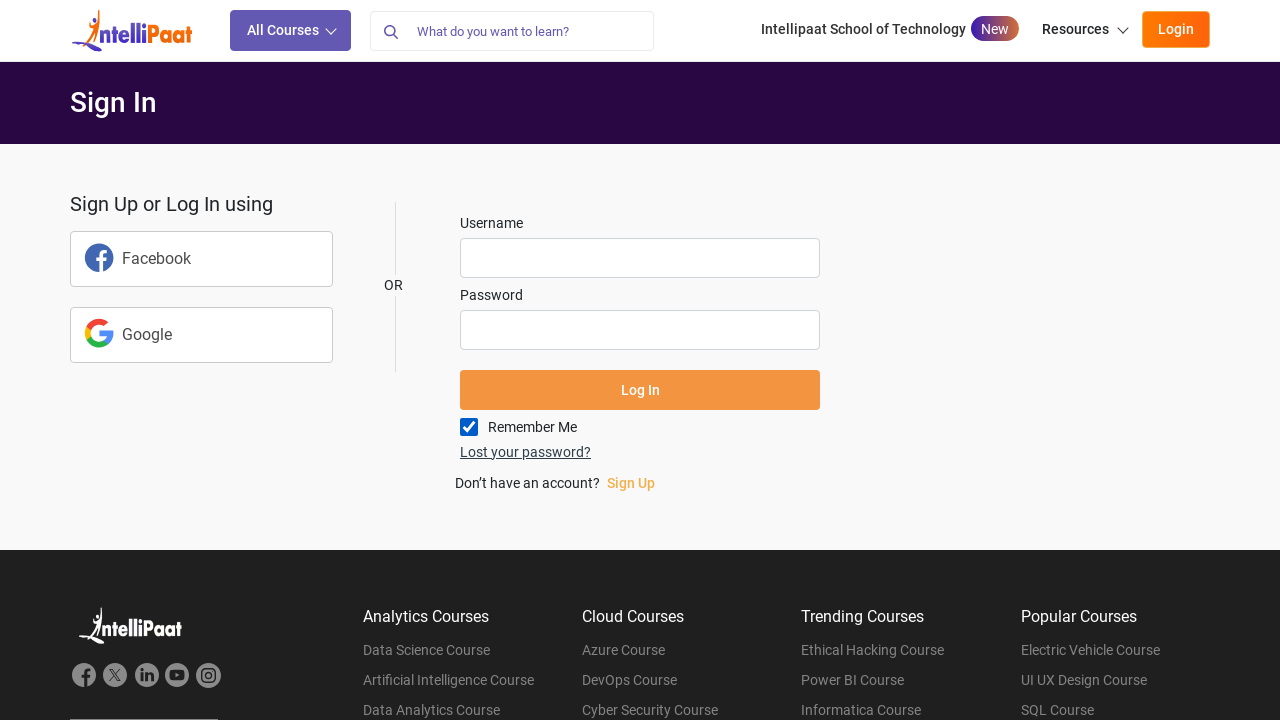

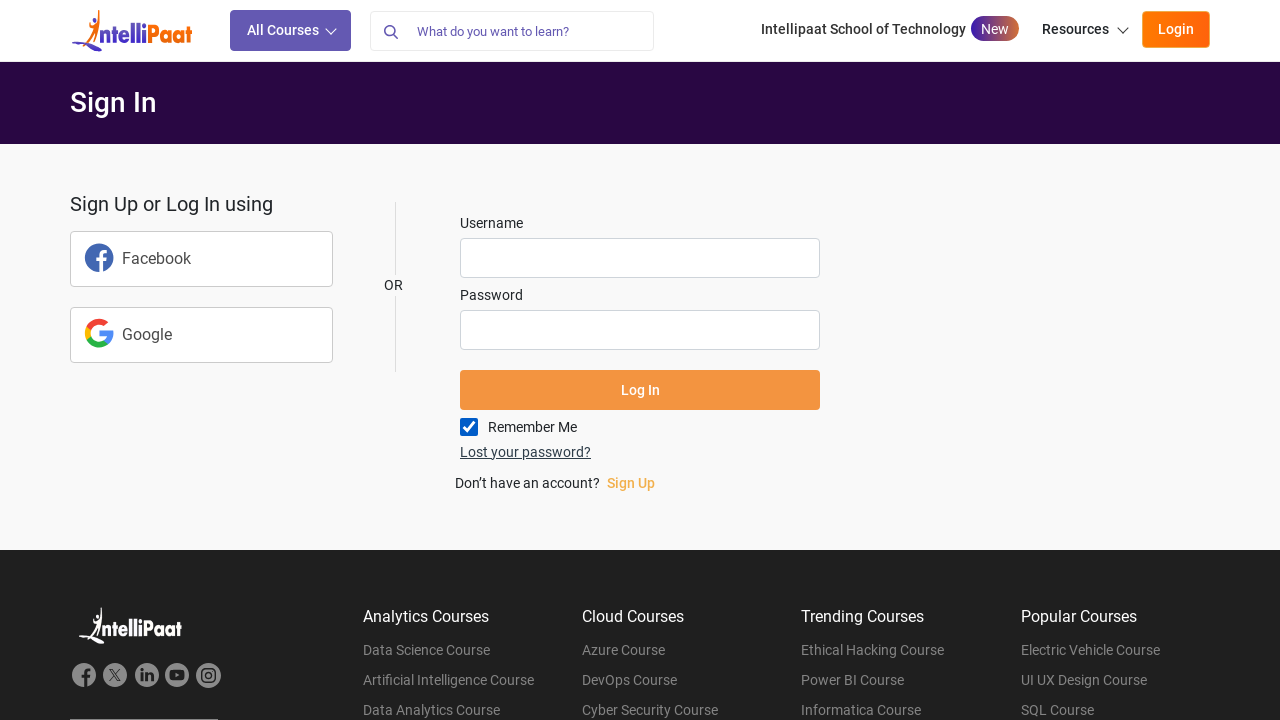